Tests checkbox functionality by checking and unchecking a checkbox, verifying its state, and counting total checkboxes on the page

Starting URL: https://rahulshettyacademy.com/AutomationPractice/

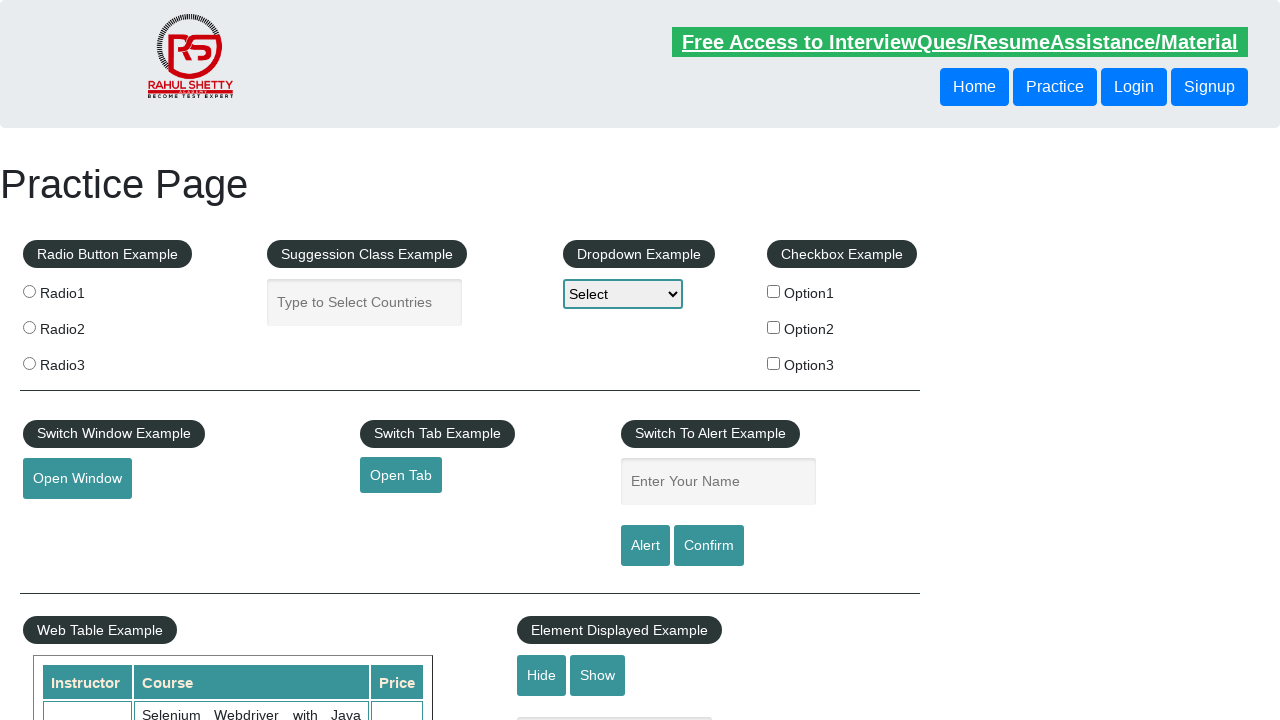

Navigated to AutomationPractice page
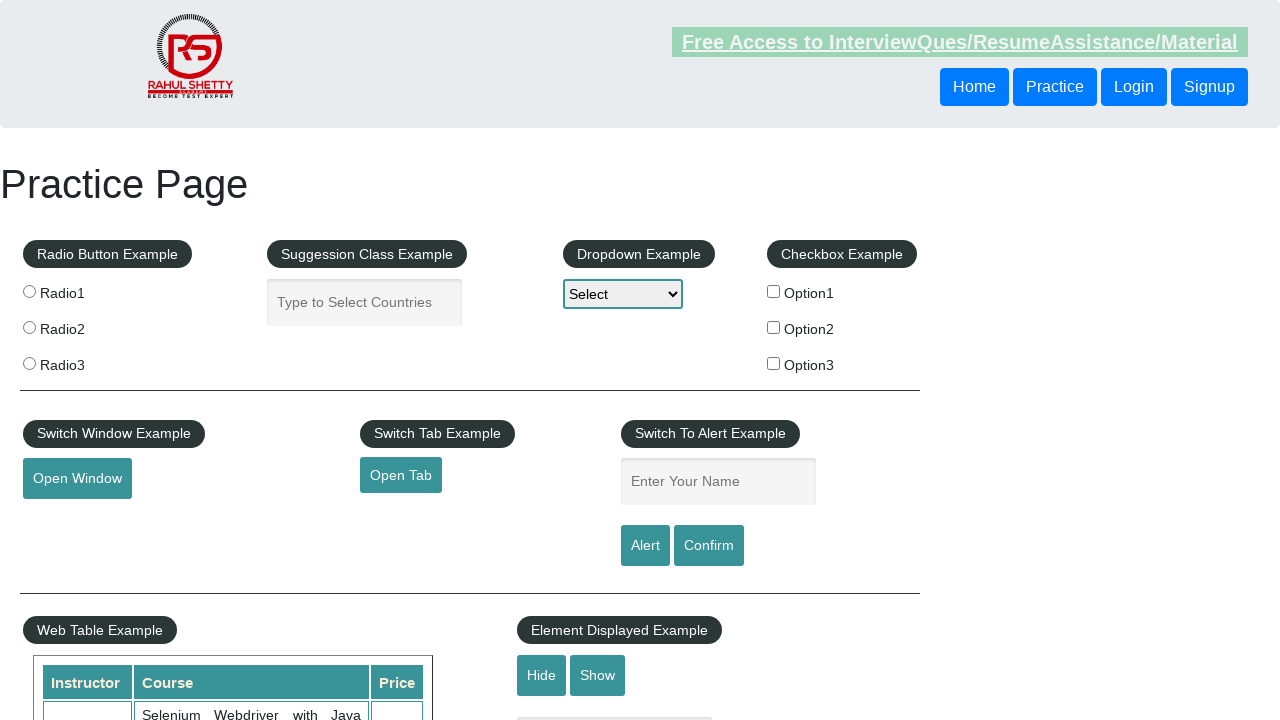

Clicked checkbox to check it at (774, 291) on input[id*='checkBoxOption1']
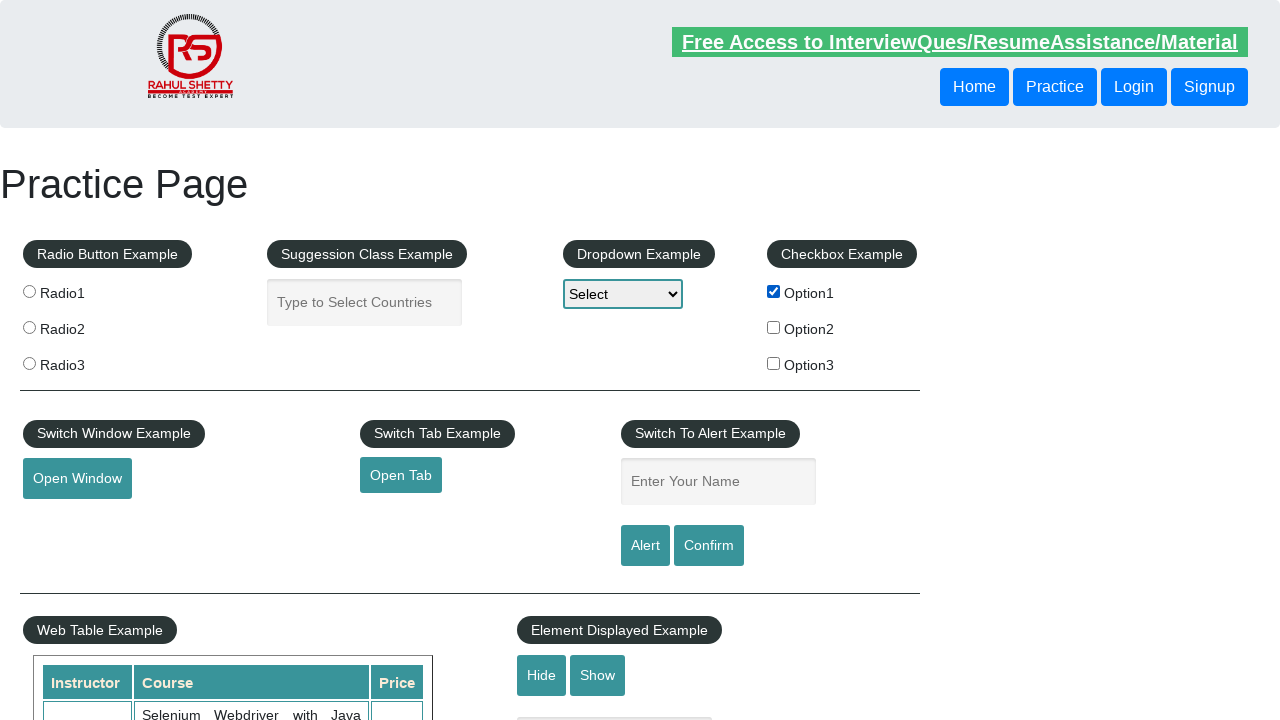

Verified checkbox is checked
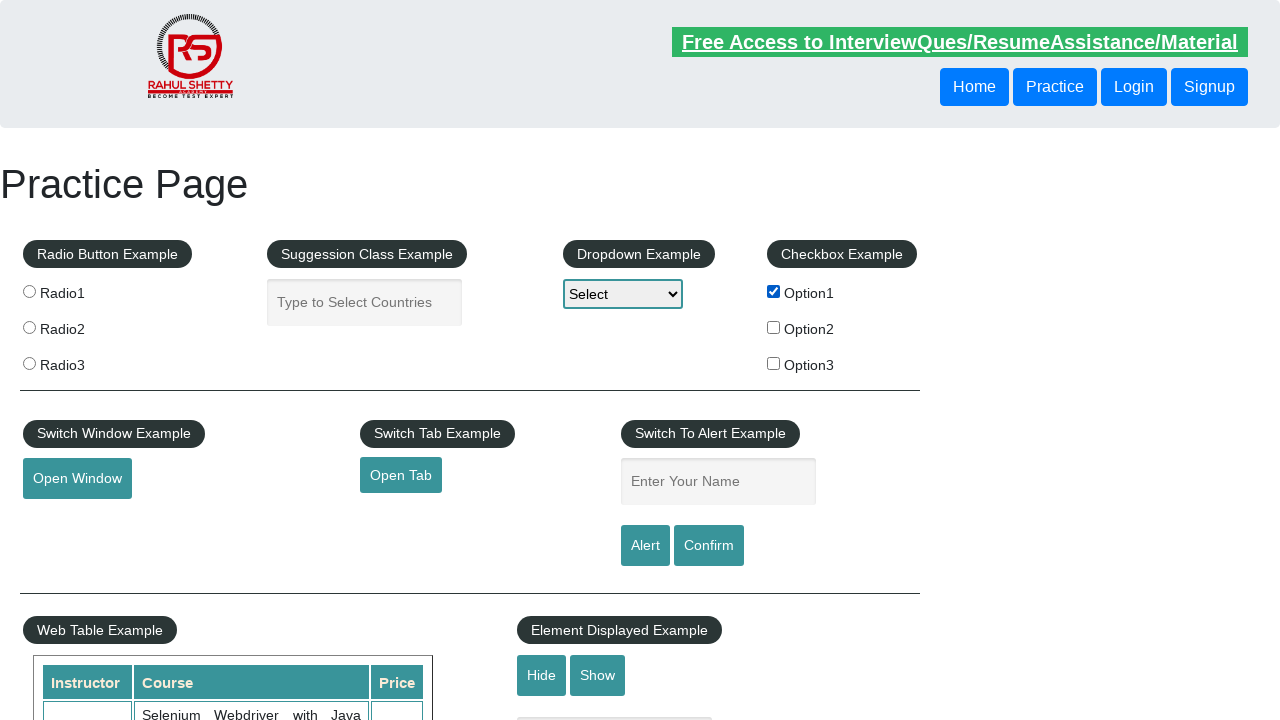

Clicked checkbox to uncheck it at (774, 291) on input[id*='checkBoxOption1']
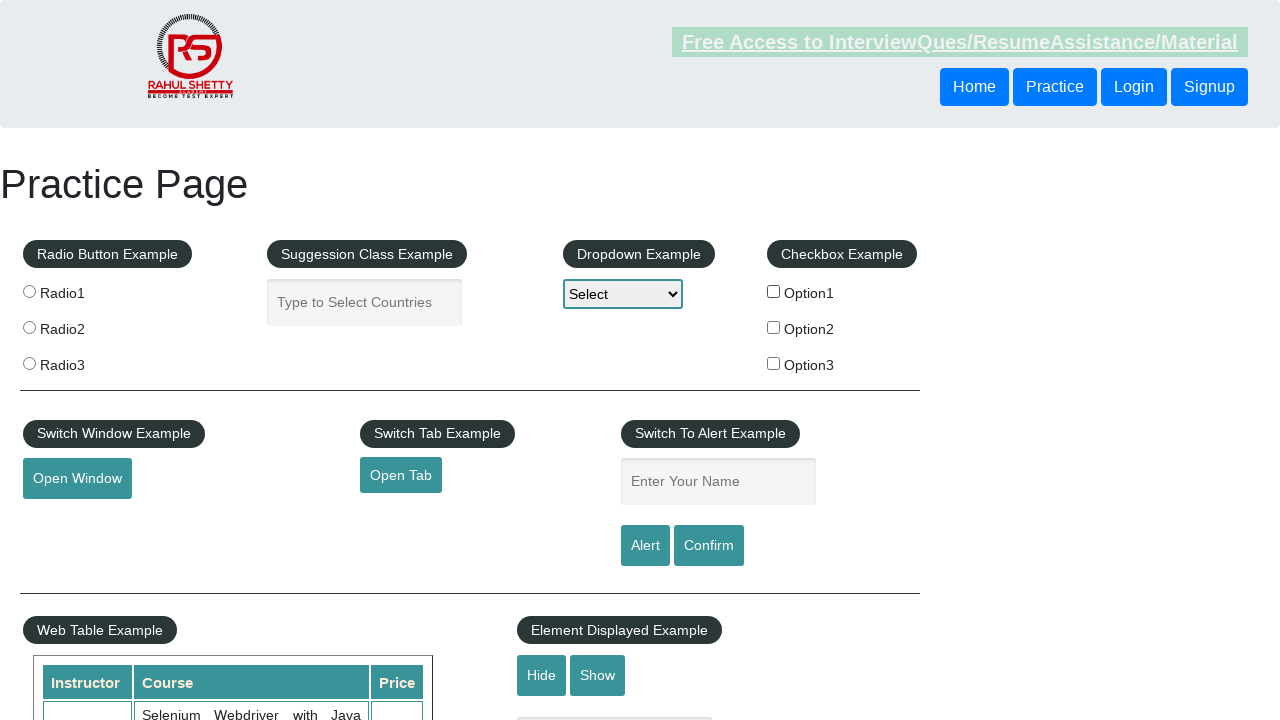

Verified checkbox is unchecked
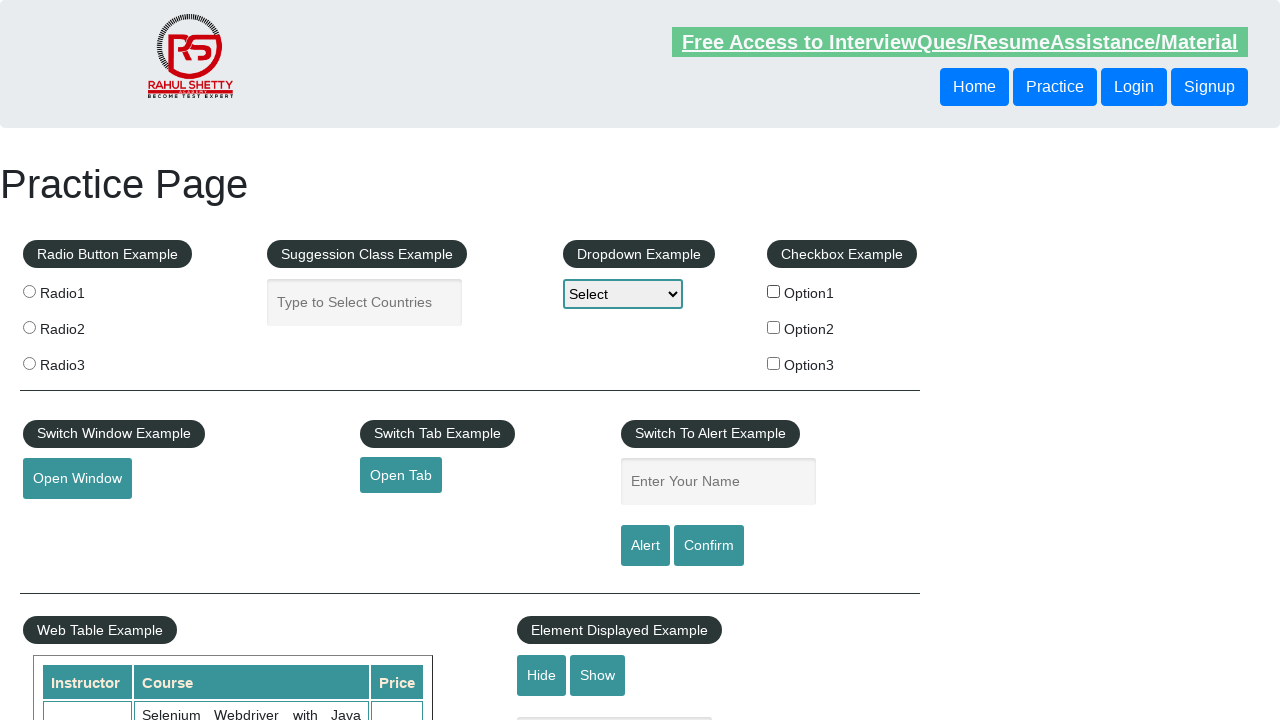

Counted total checkboxes: 3
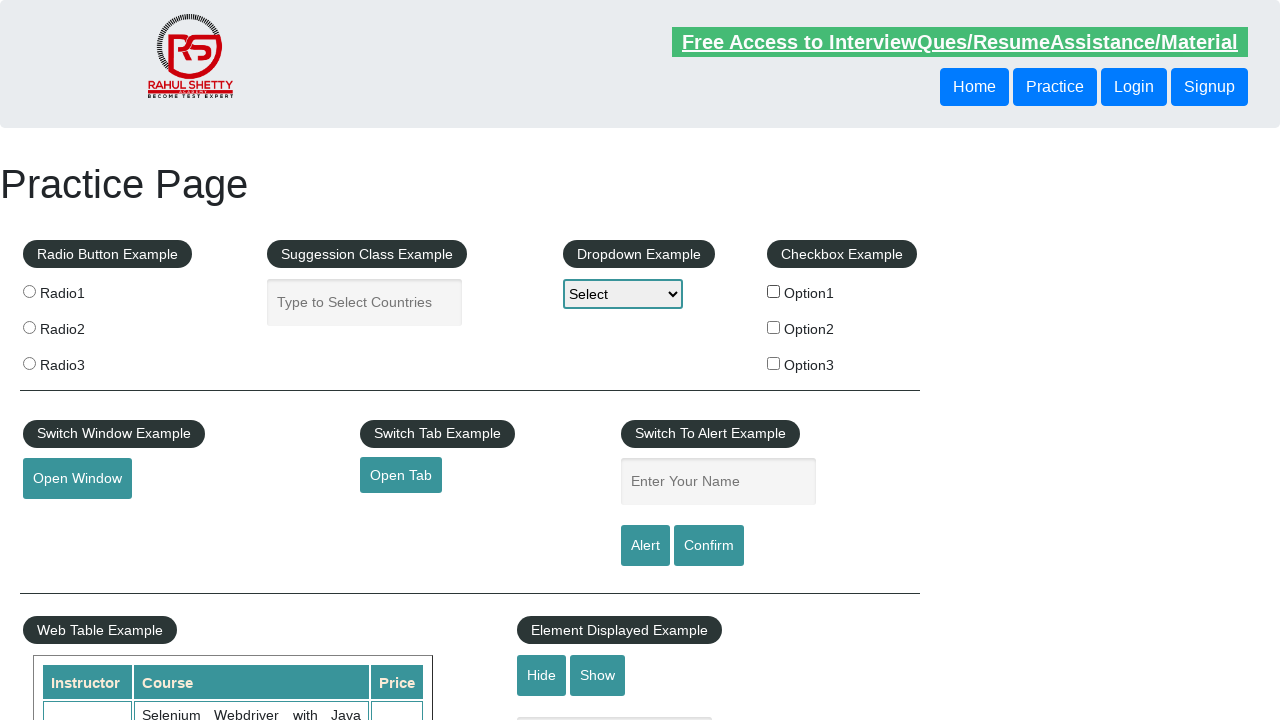

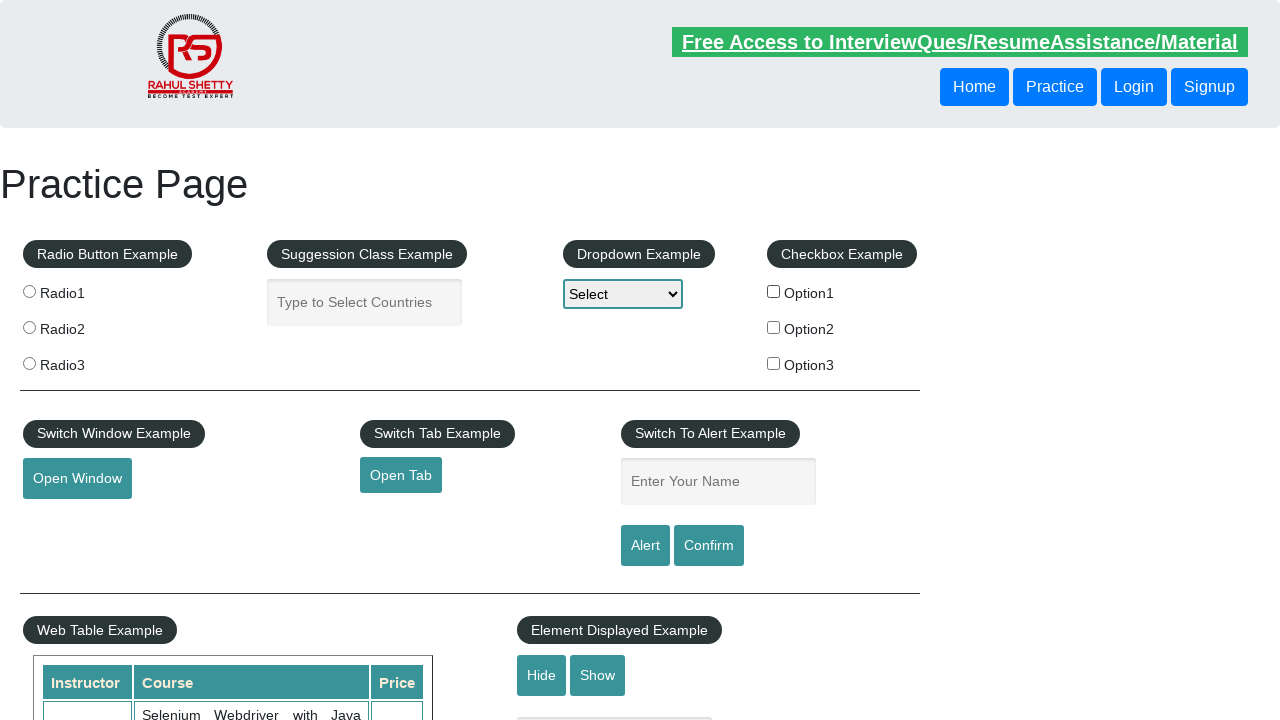